Tests dropdown selection by finding all option elements, iterating through them to click the desired option, then verifying the selection was made correctly.

Starting URL: http://the-internet.herokuapp.com/dropdown

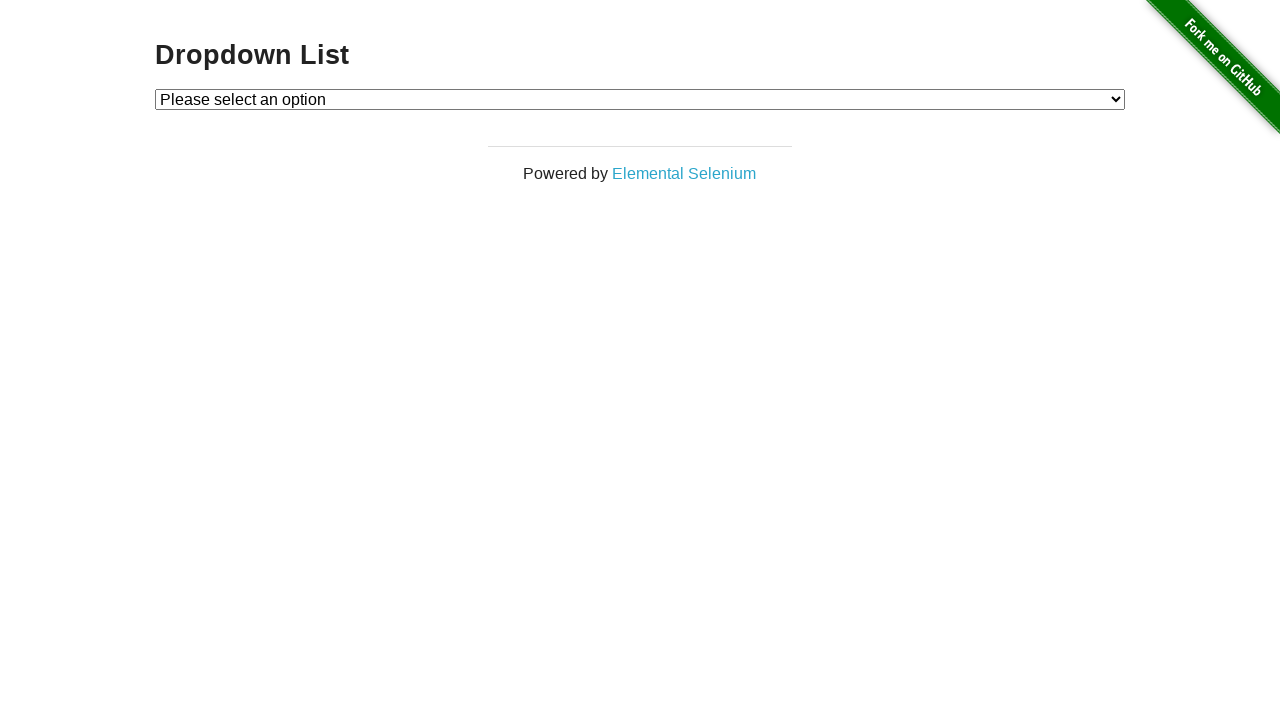

Selected 'Option 1' from the dropdown on #dropdown
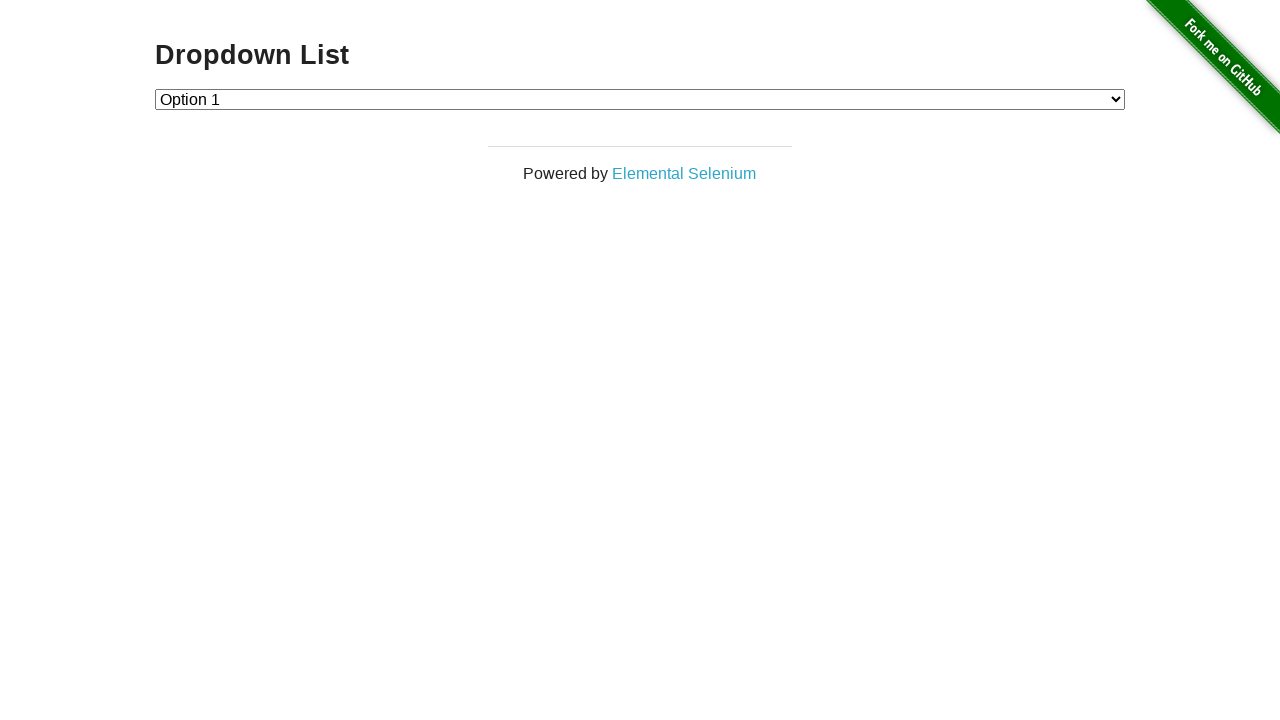

Retrieved the selected dropdown value
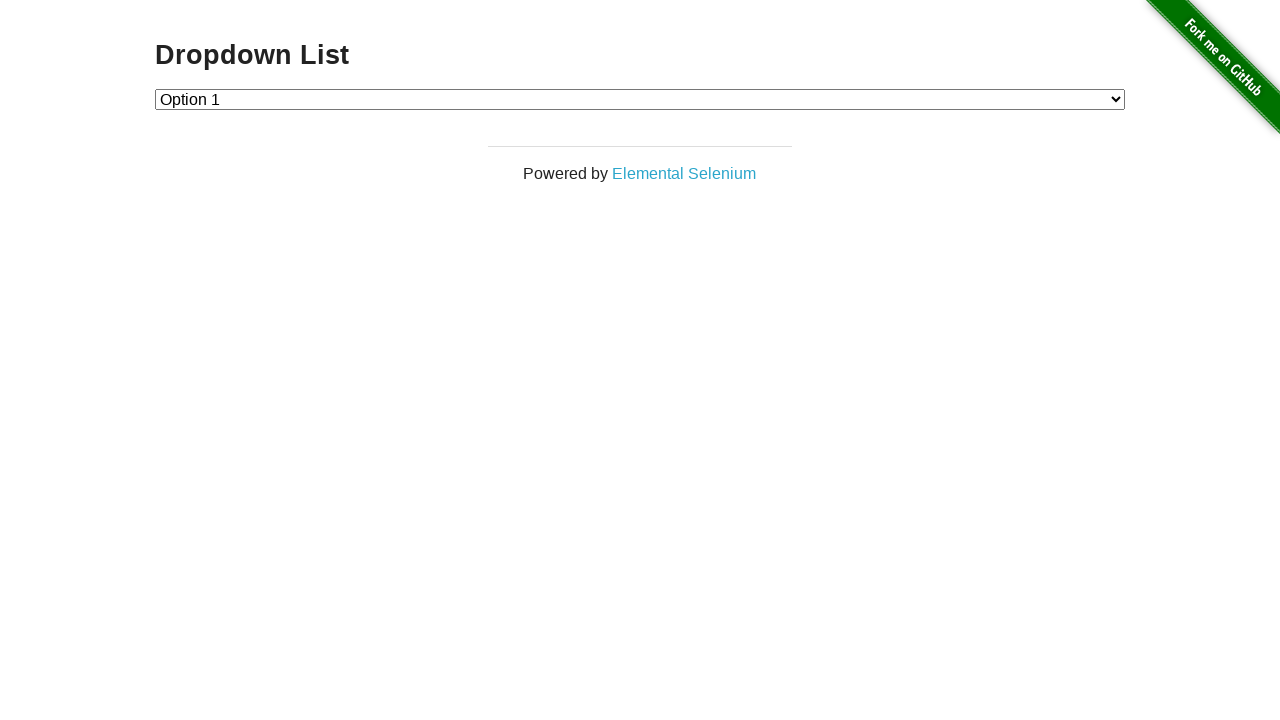

Verified that the dropdown selection is correct (value='1')
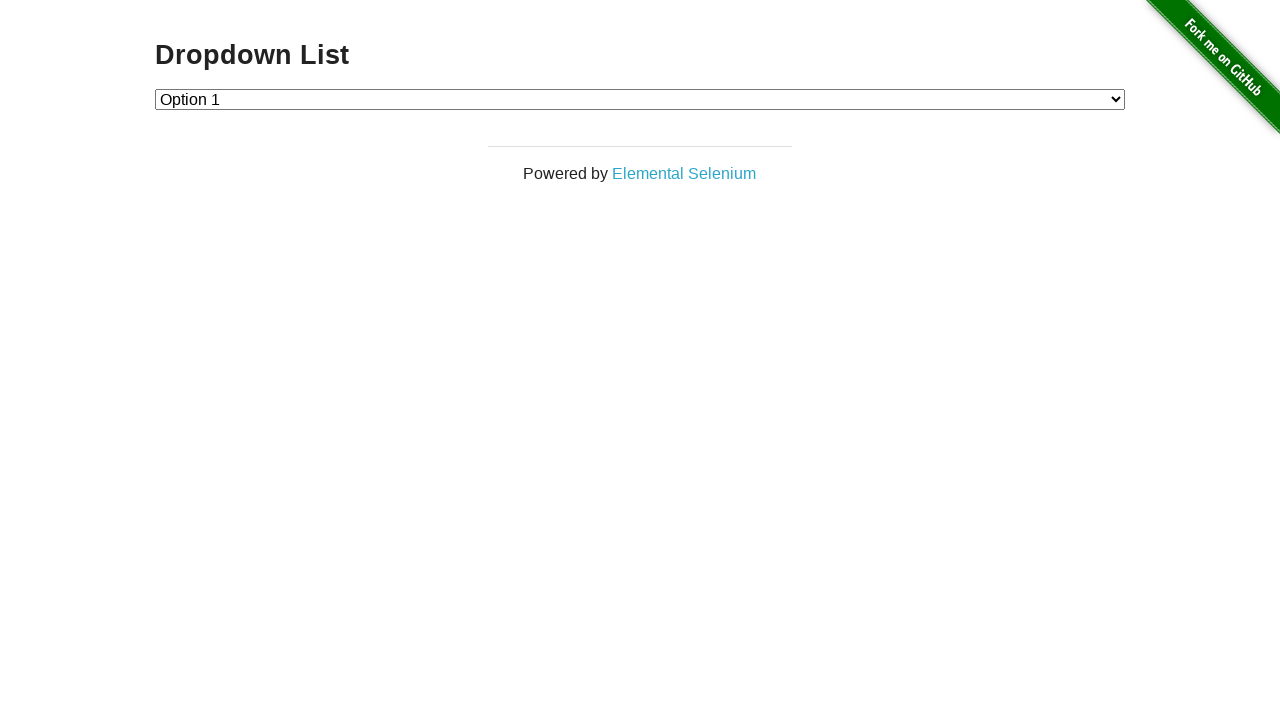

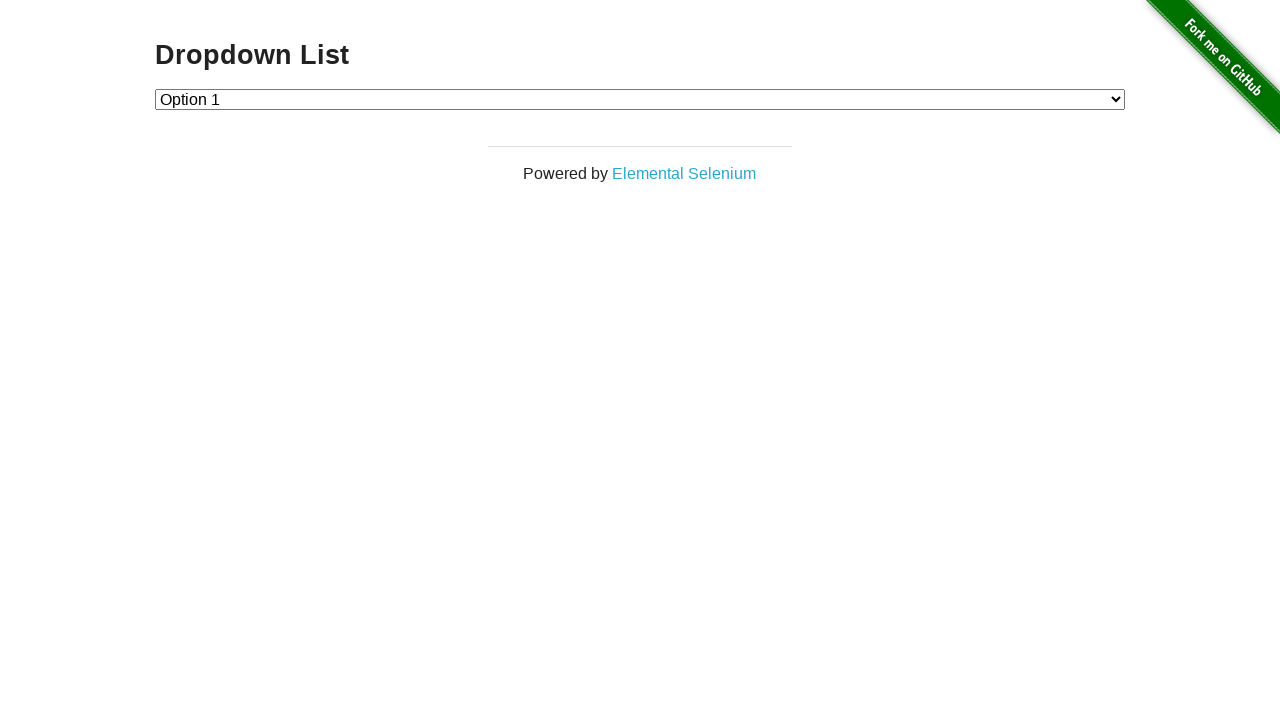